Navigates to Jumia's Egyptian e-commerce website homepage and maximizes the browser window

Starting URL: https://www.jumia.com.eg/

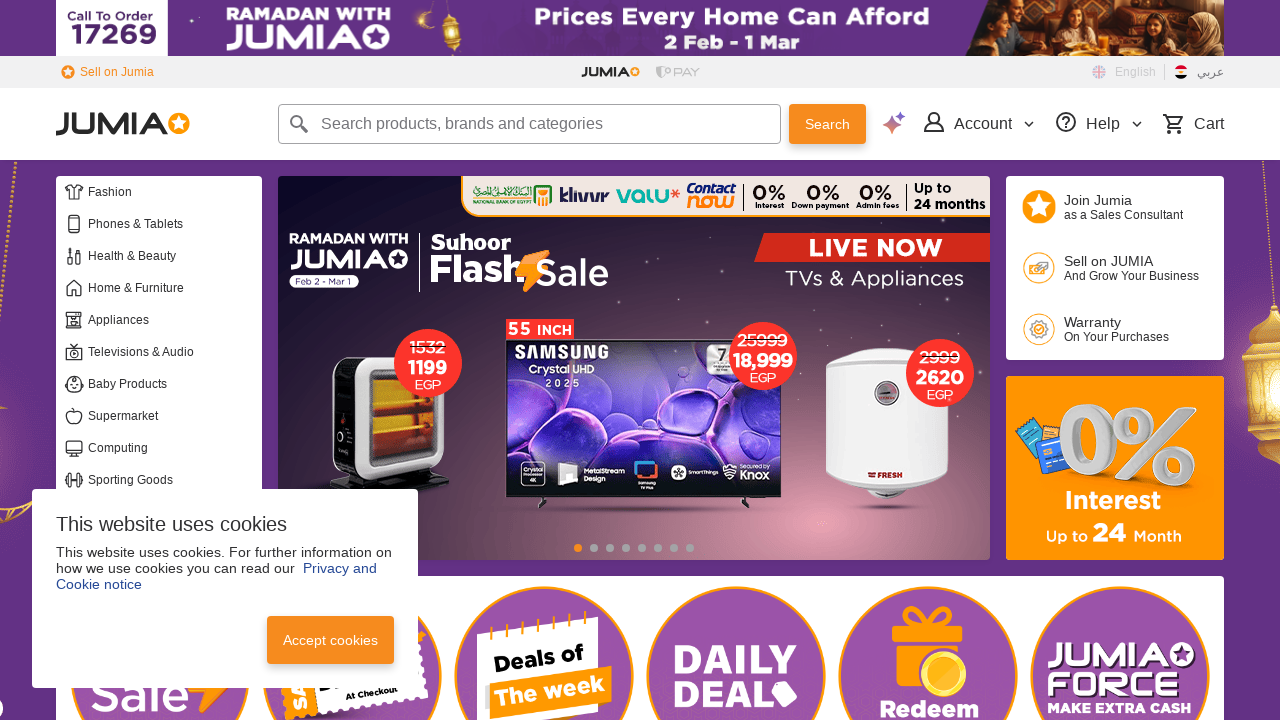

Navigated to Jumia Egyptian e-commerce website homepage
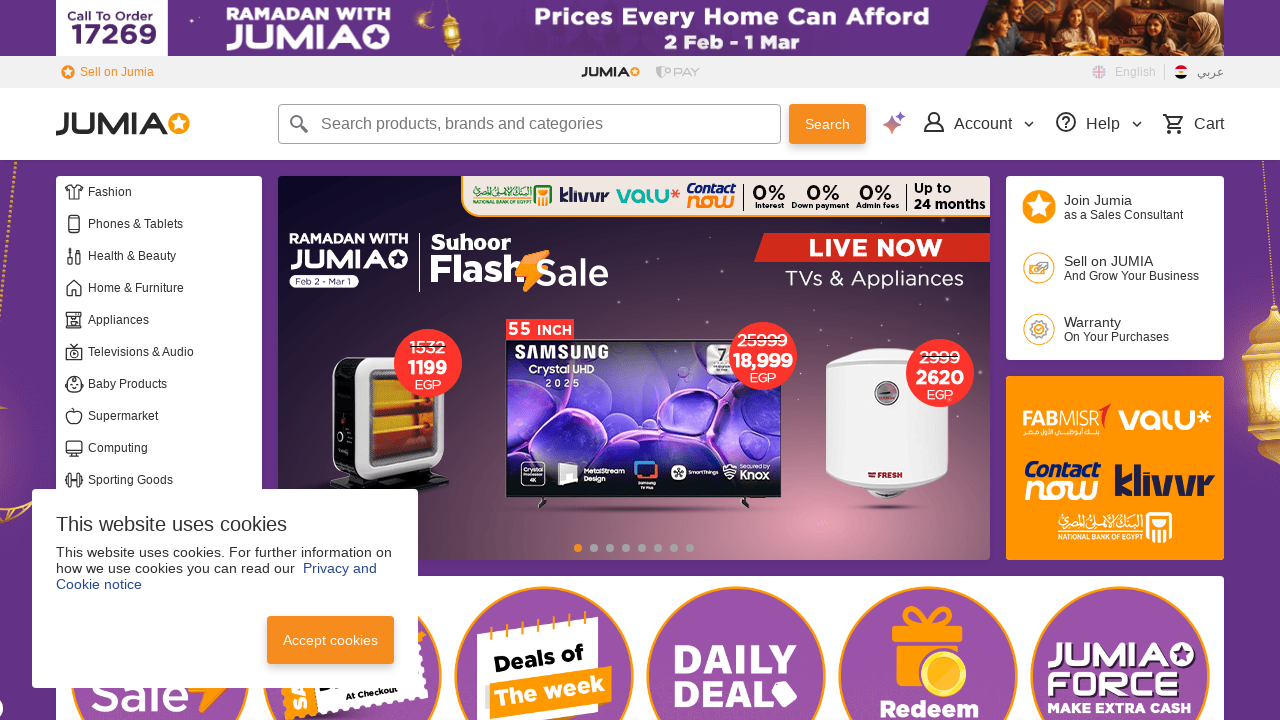

Maximized browser window to 1920x1080
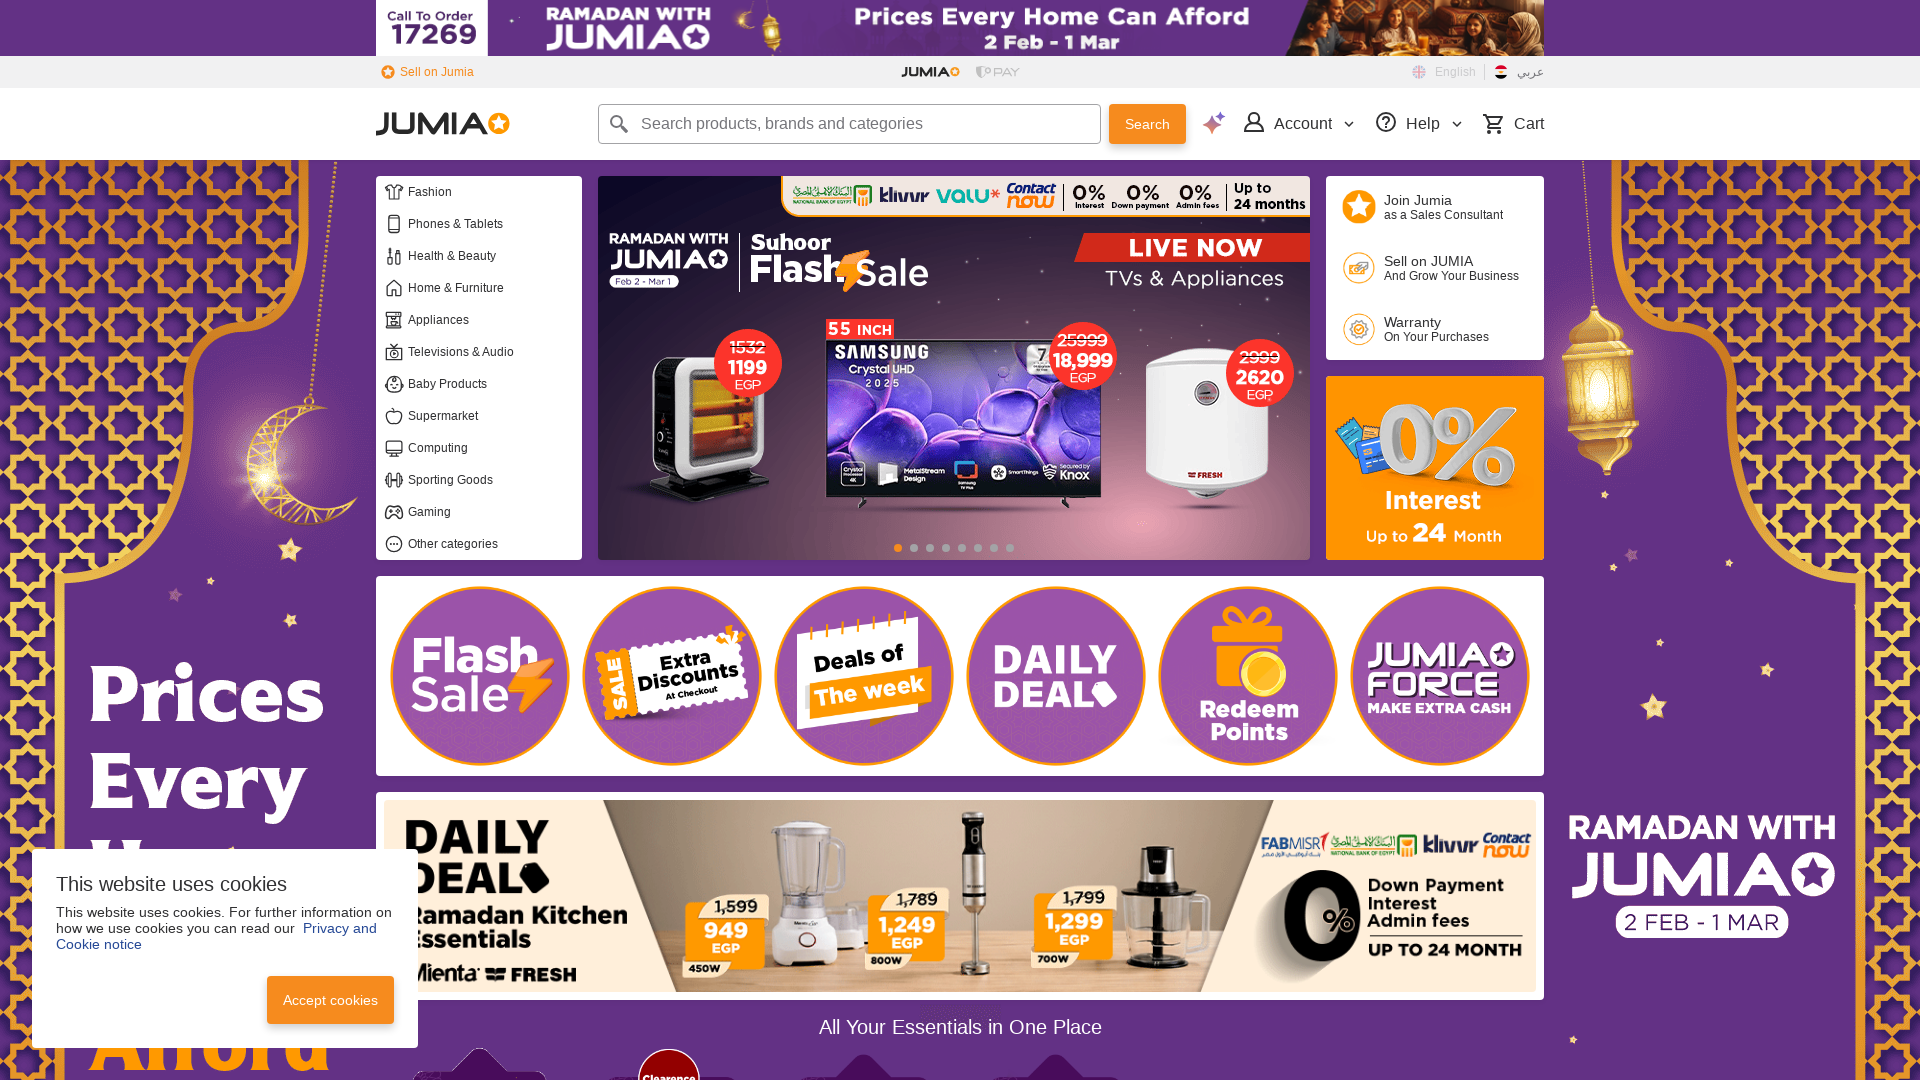

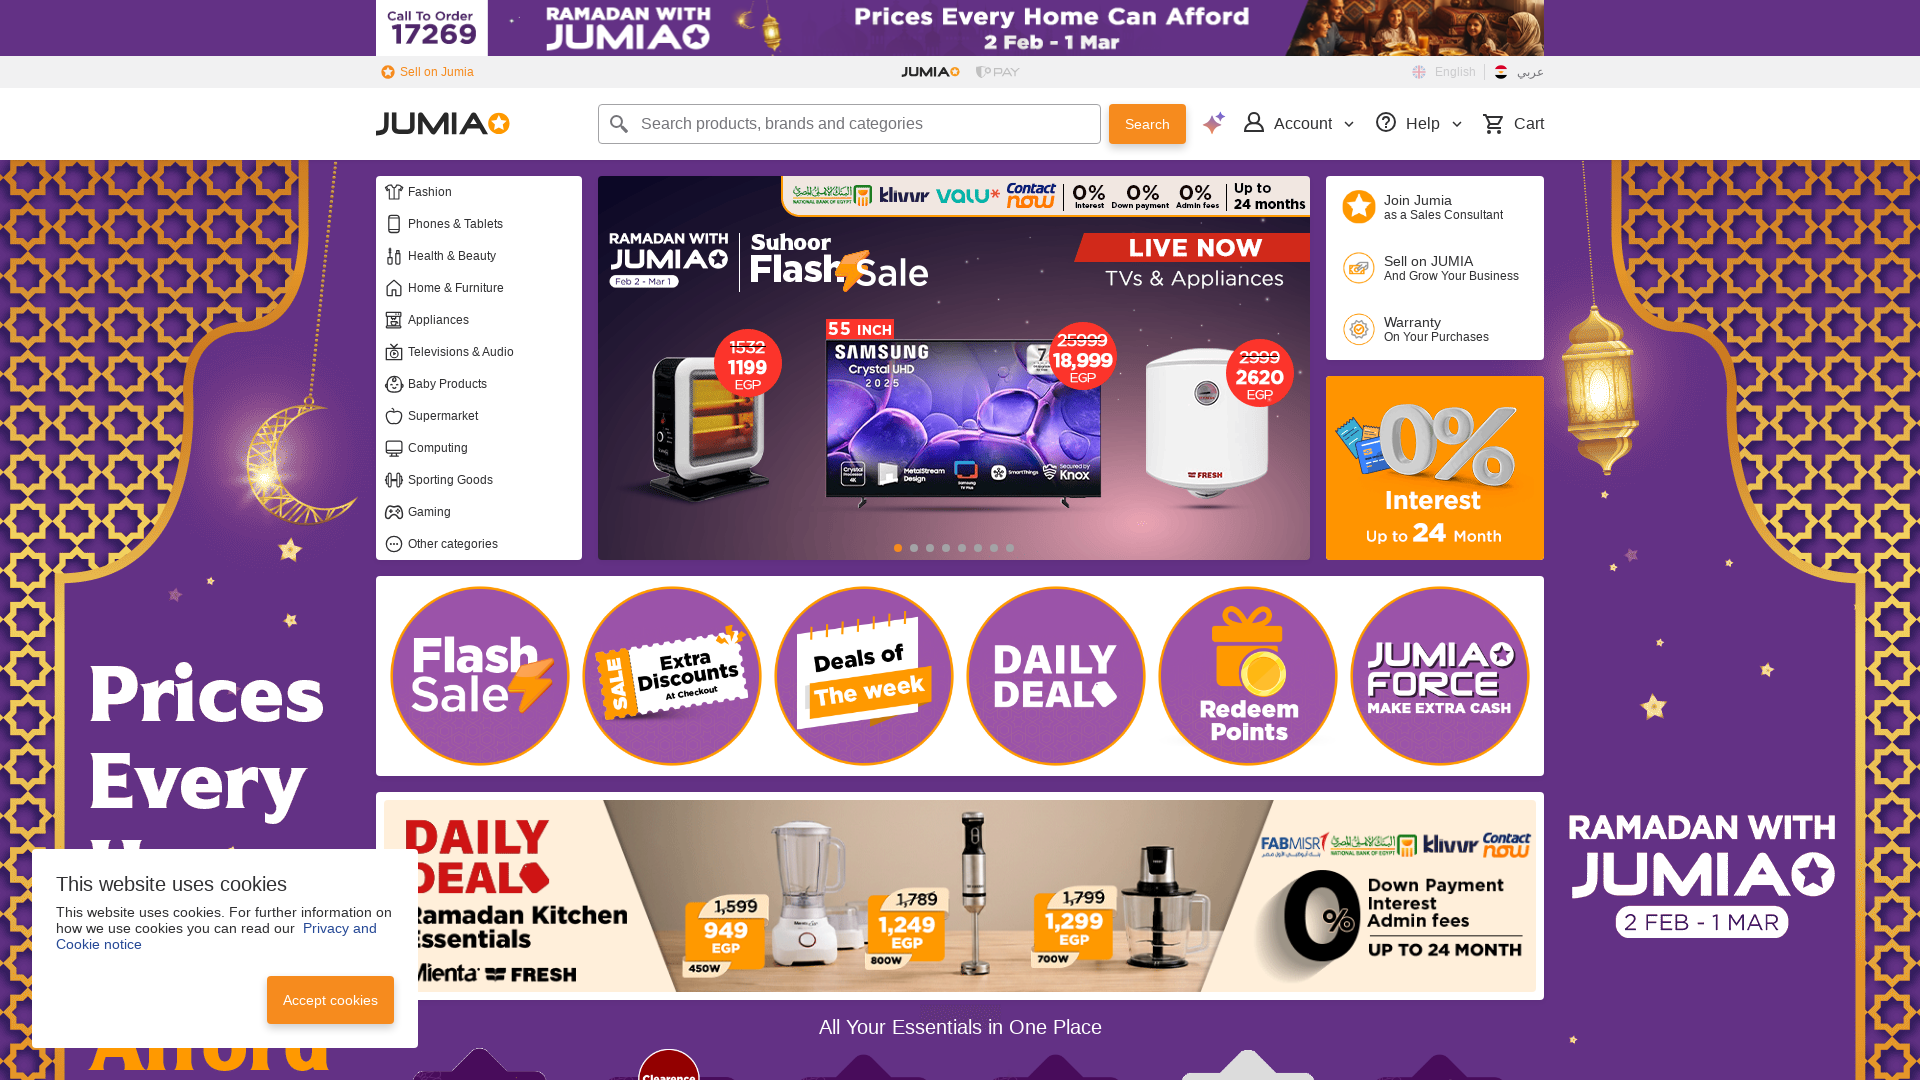